Tests window handling by opening a child window, searching for a course, then returning to parent window to test hide/show functionality

Starting URL: https://www.letskodeit.com/practice

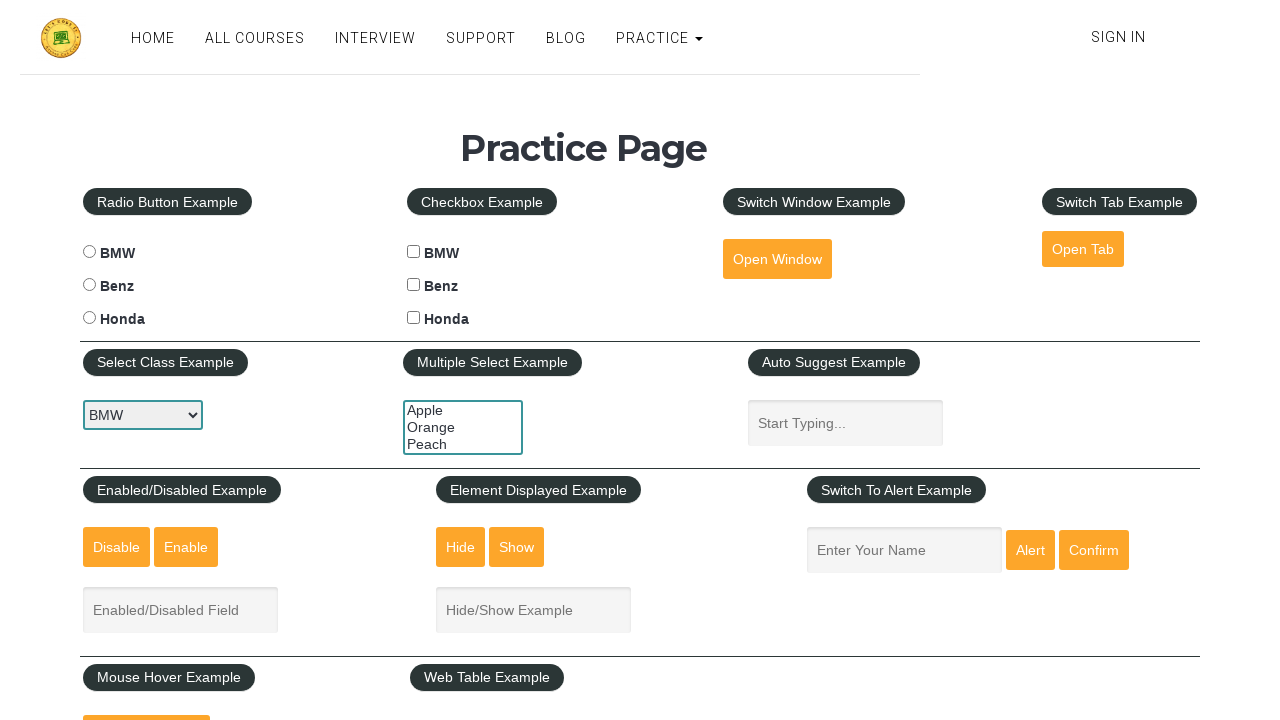

Clicked open window button to initiate child window at (777, 259) on #openwindow
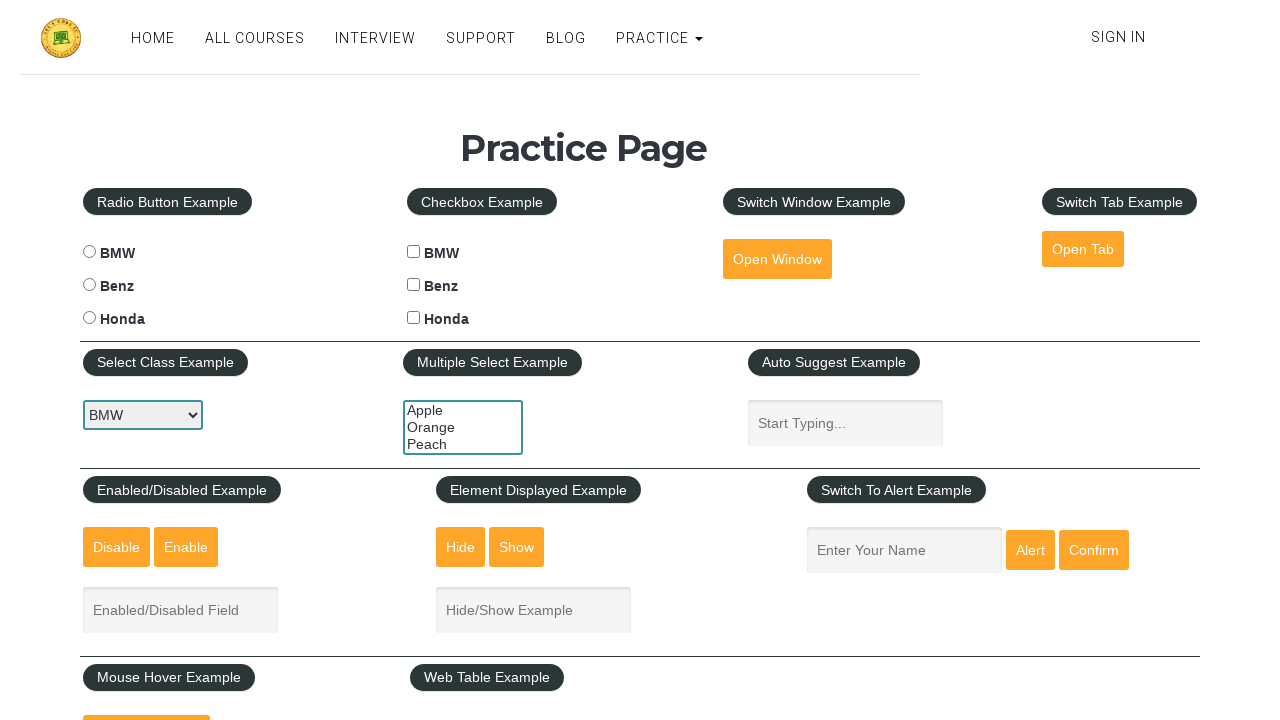

Child window opened and context switched at (777, 259) on #openwindow
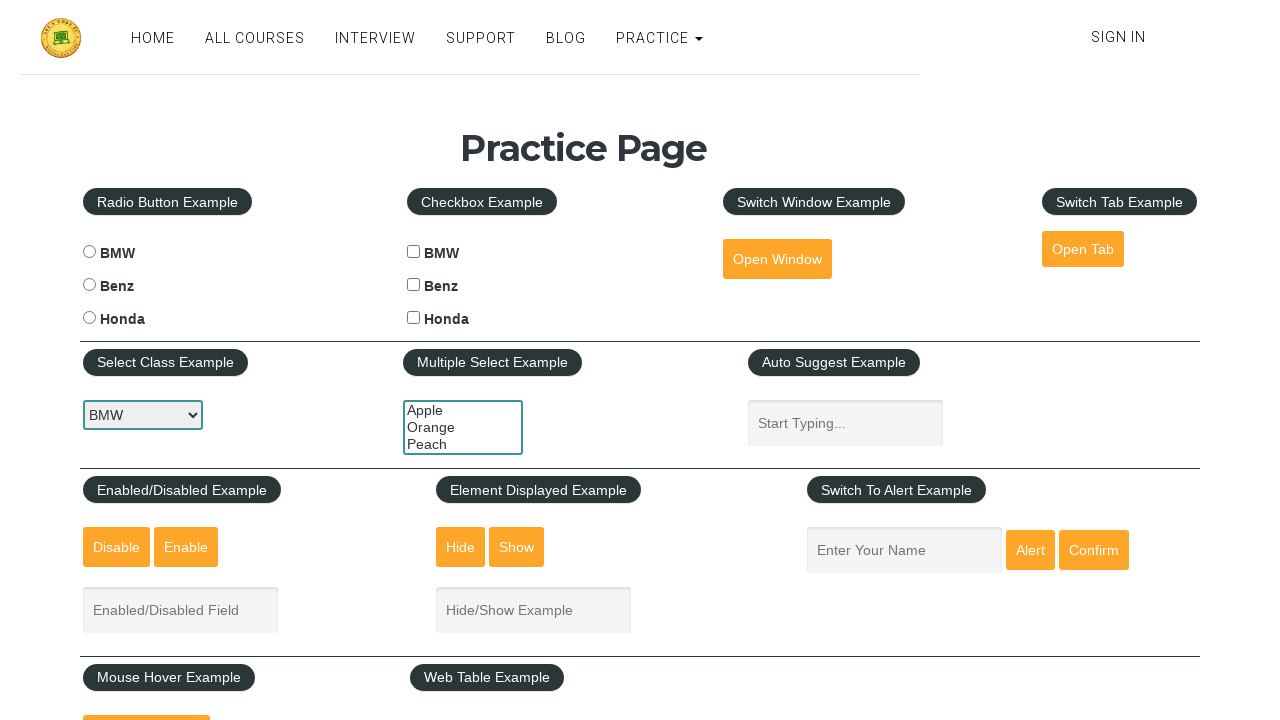

Child window page load completed
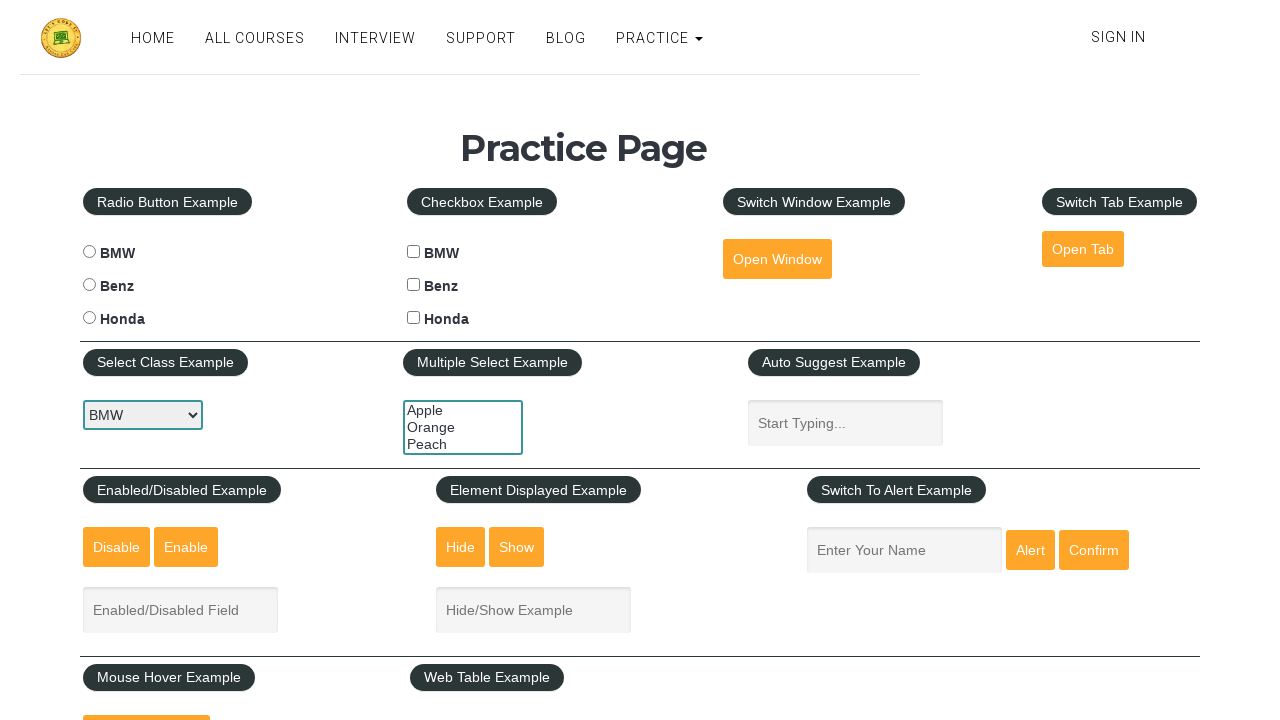

Entered 'Selenium' in course search field on input[name='course']
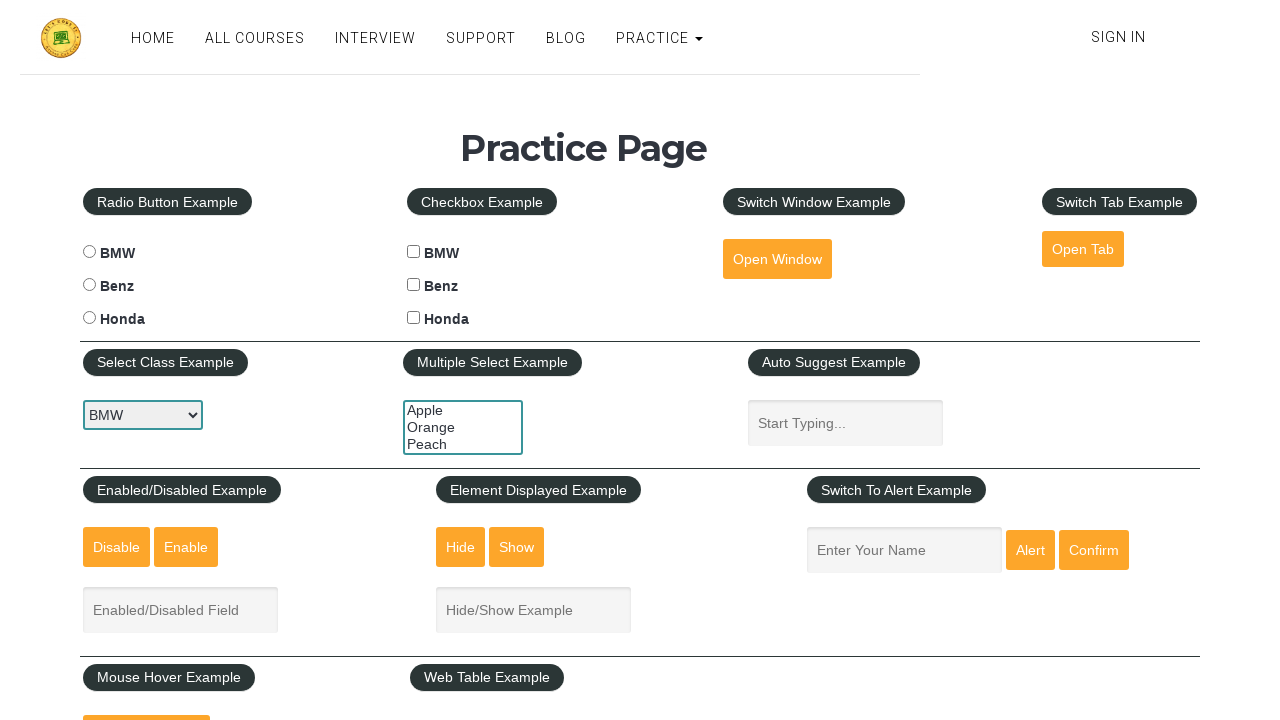

Selected Selenium WebDriver with Python course from results at (995, 423) on xpath=//*[@id='course-list']/div[3]/div/a/div[2]/h4
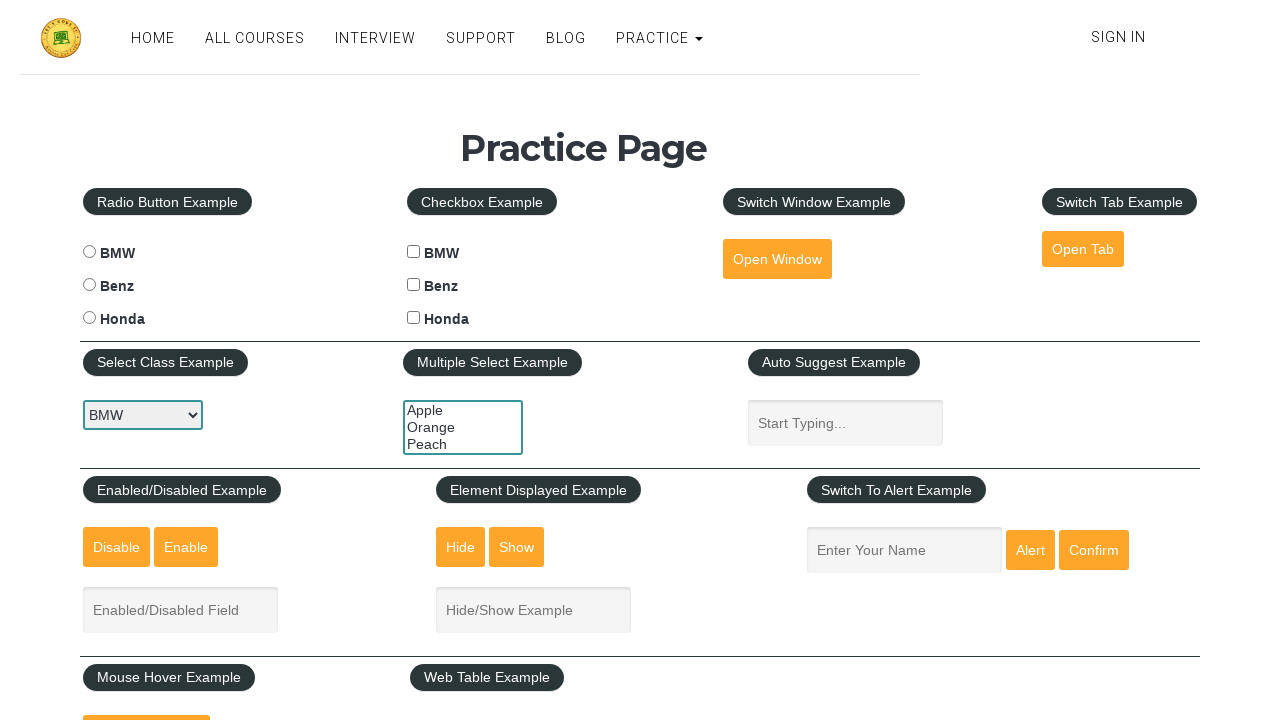

Closed child window and returned to parent window
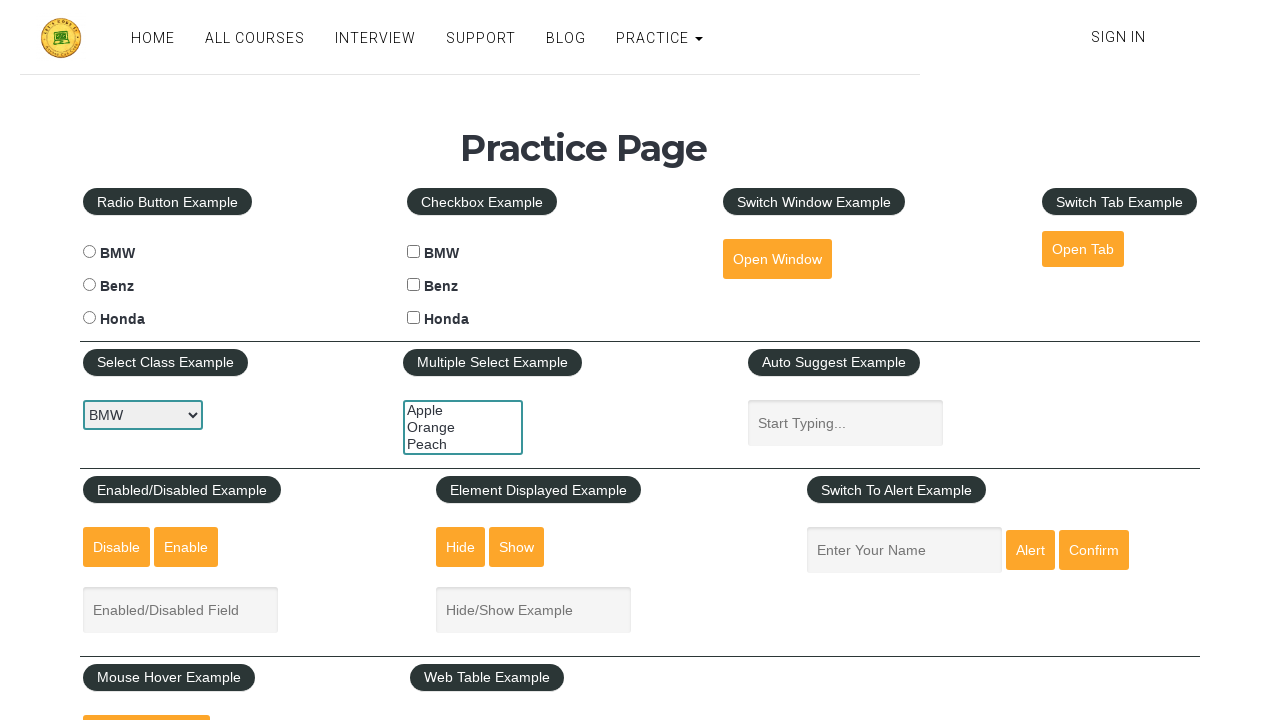

Clicked Hide button in parent window at (461, 547) on #hide-textbox
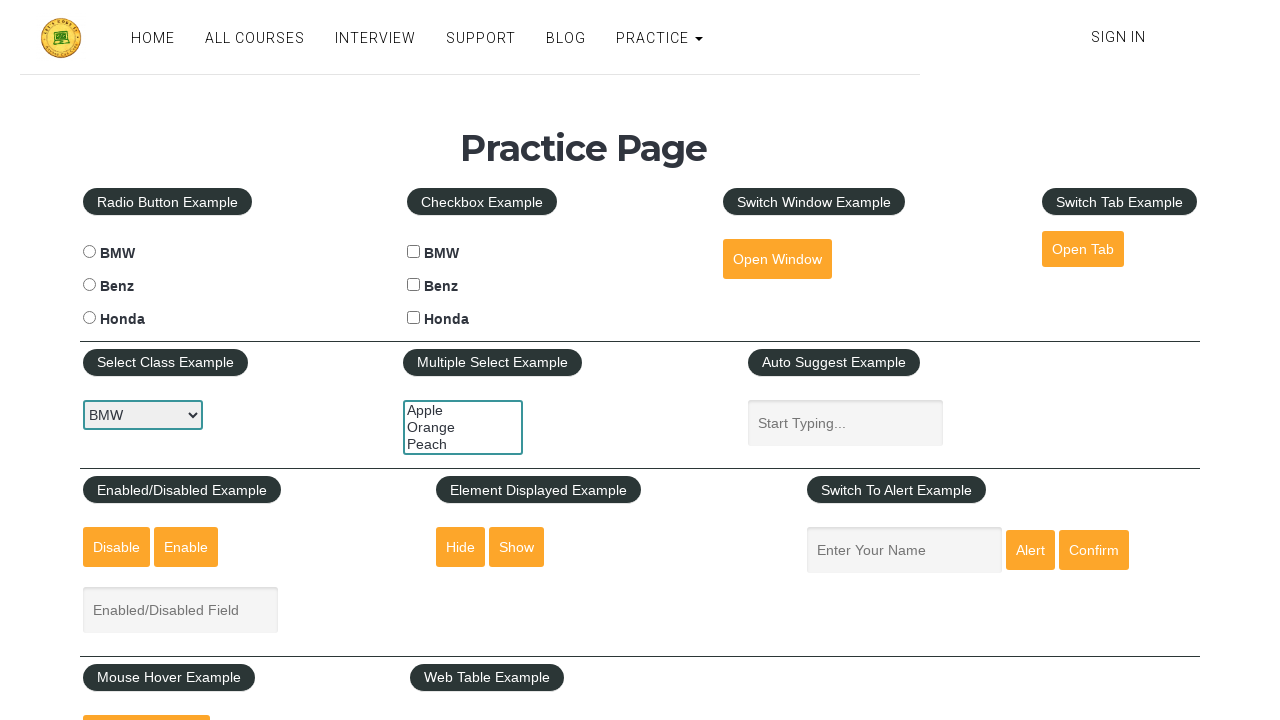

Clicked Show button in parent window at (517, 547) on #show-textbox
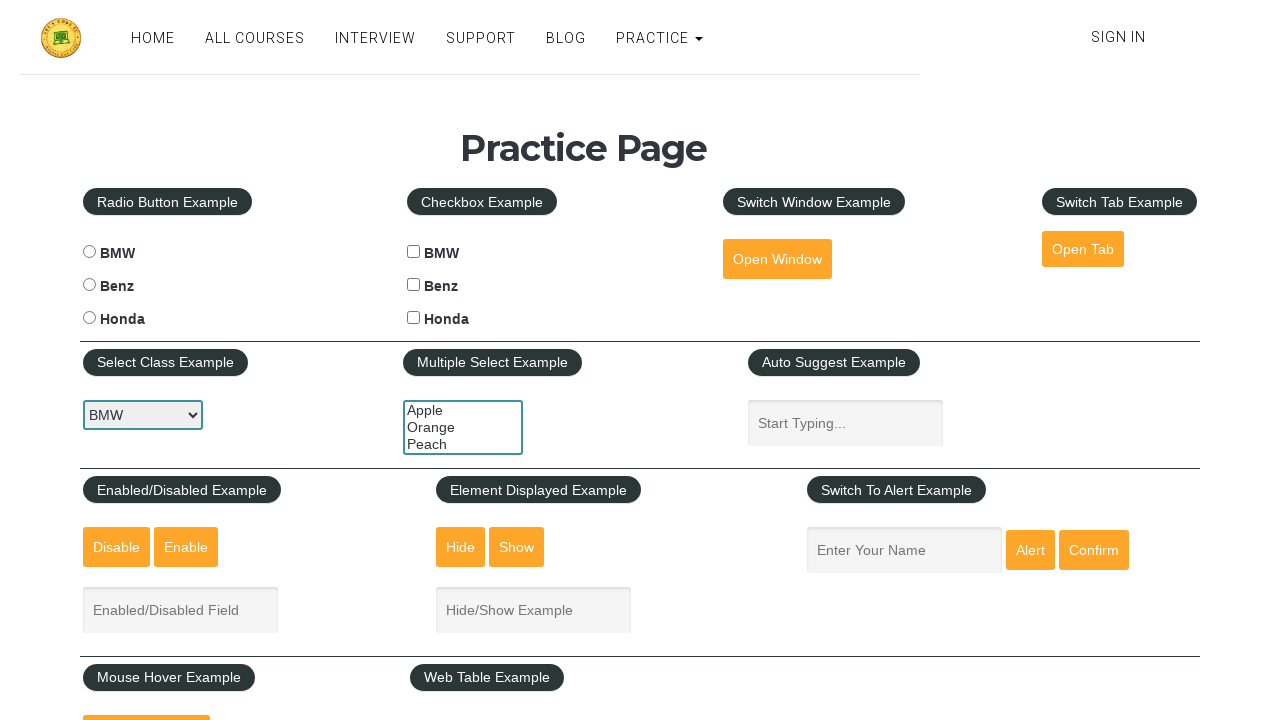

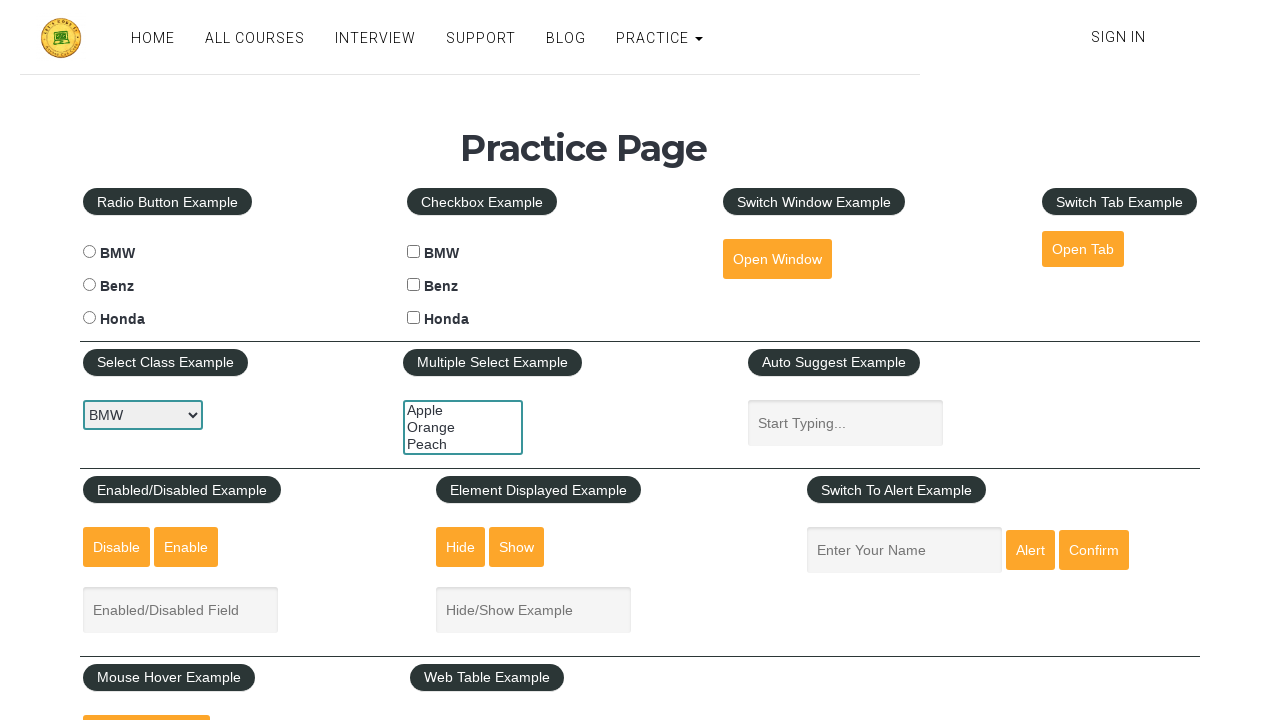